Tests a TodoMVC application by verifying the input field is empty, then adding three todo items by typing and pressing Enter.

Starting URL: https://todomvc-emberjs-app.autotest.how

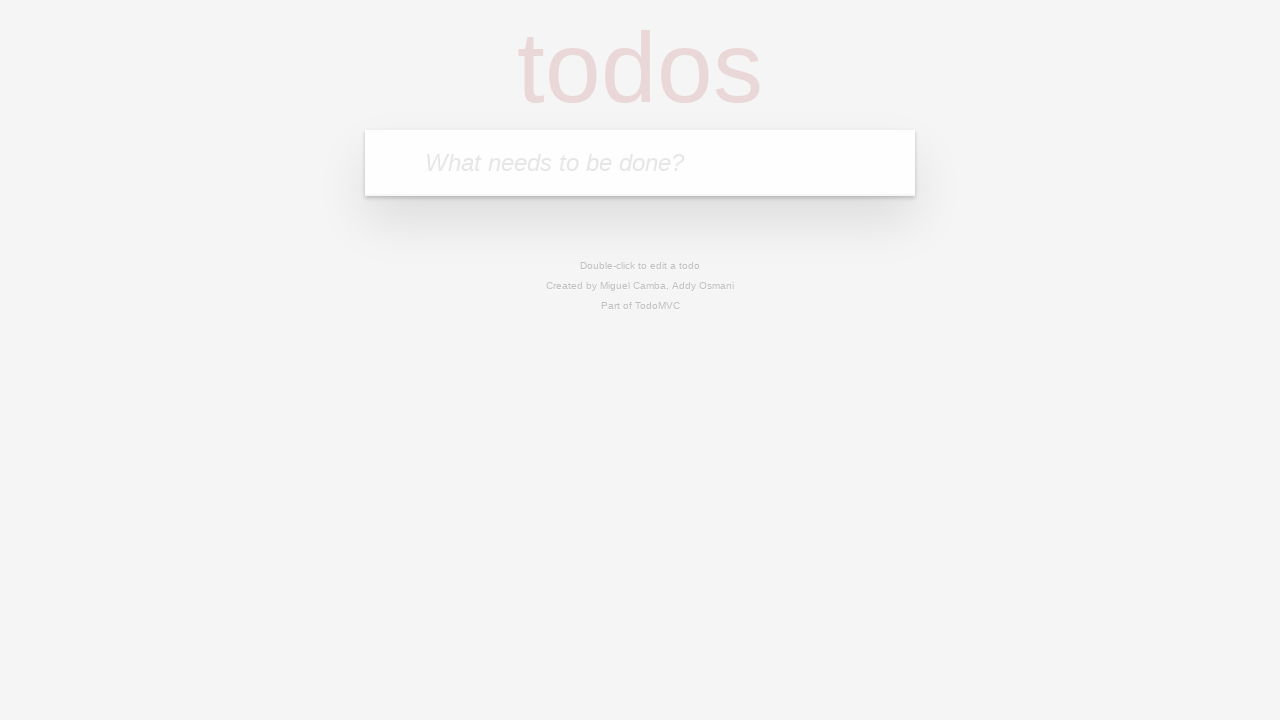

Verified that the new-todo input field is empty
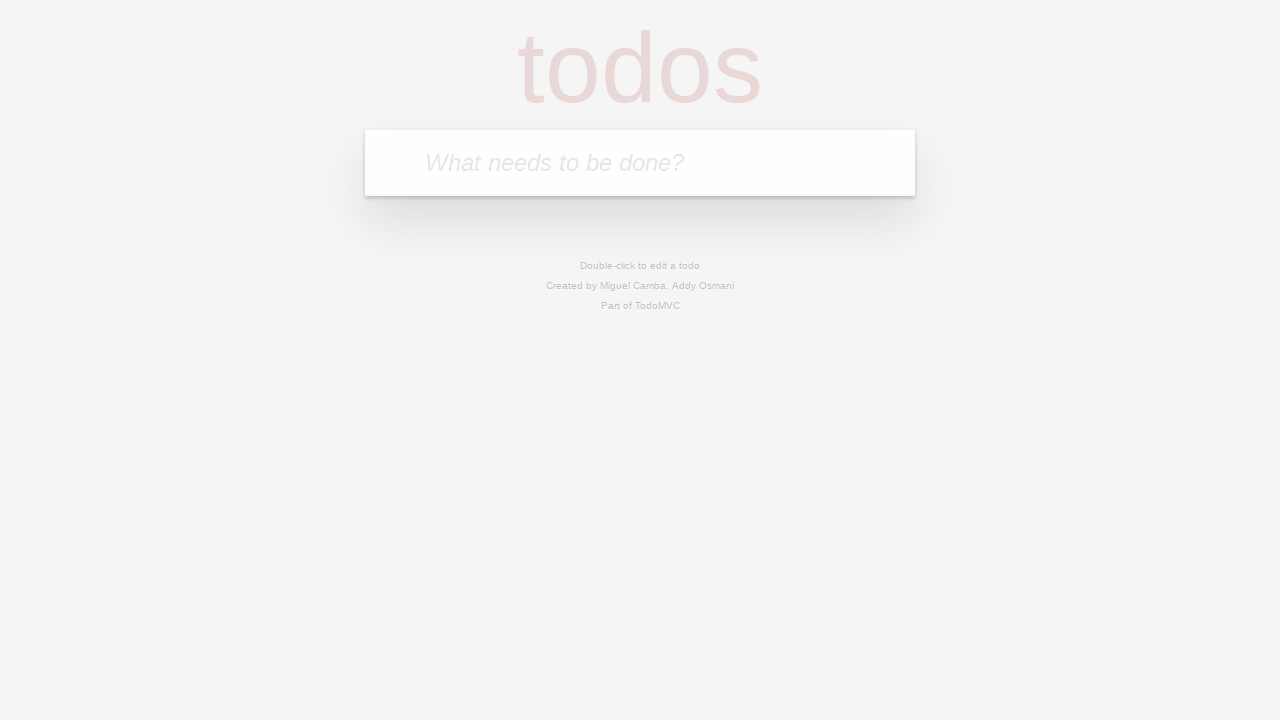

Filled new-todo input field with 'a' on #new-todo
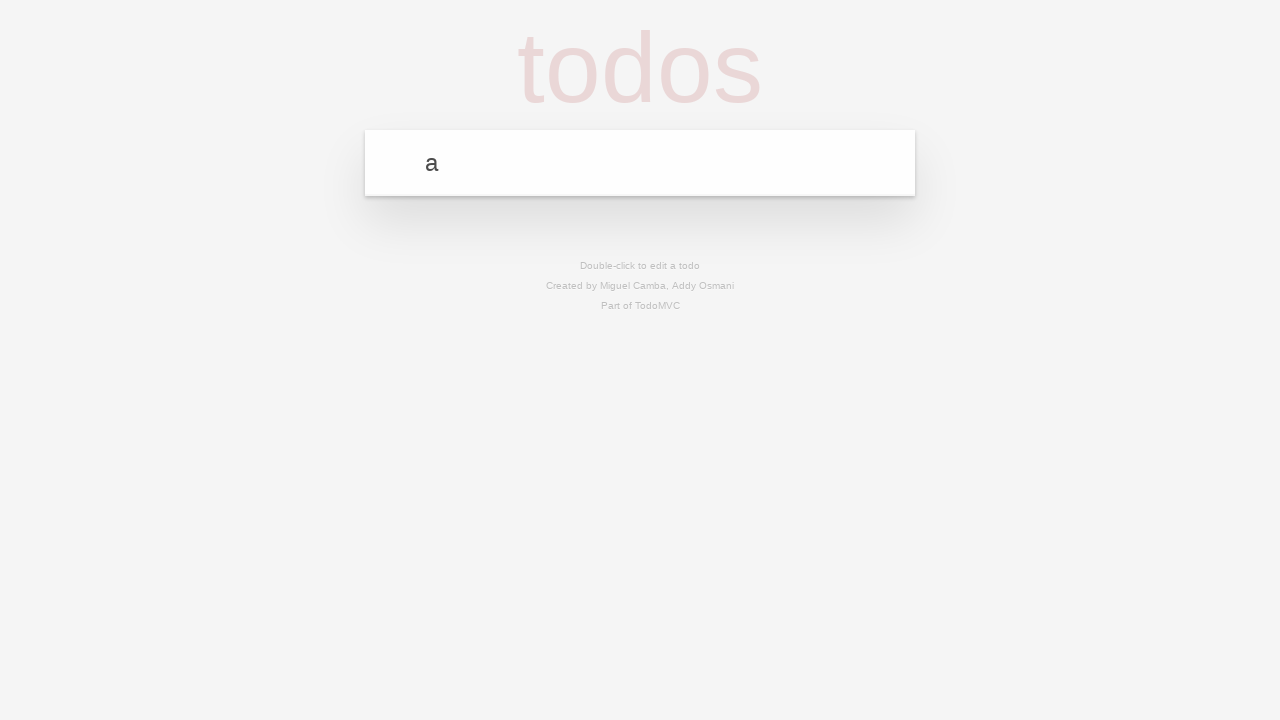

Pressed Enter to add first todo item on #new-todo
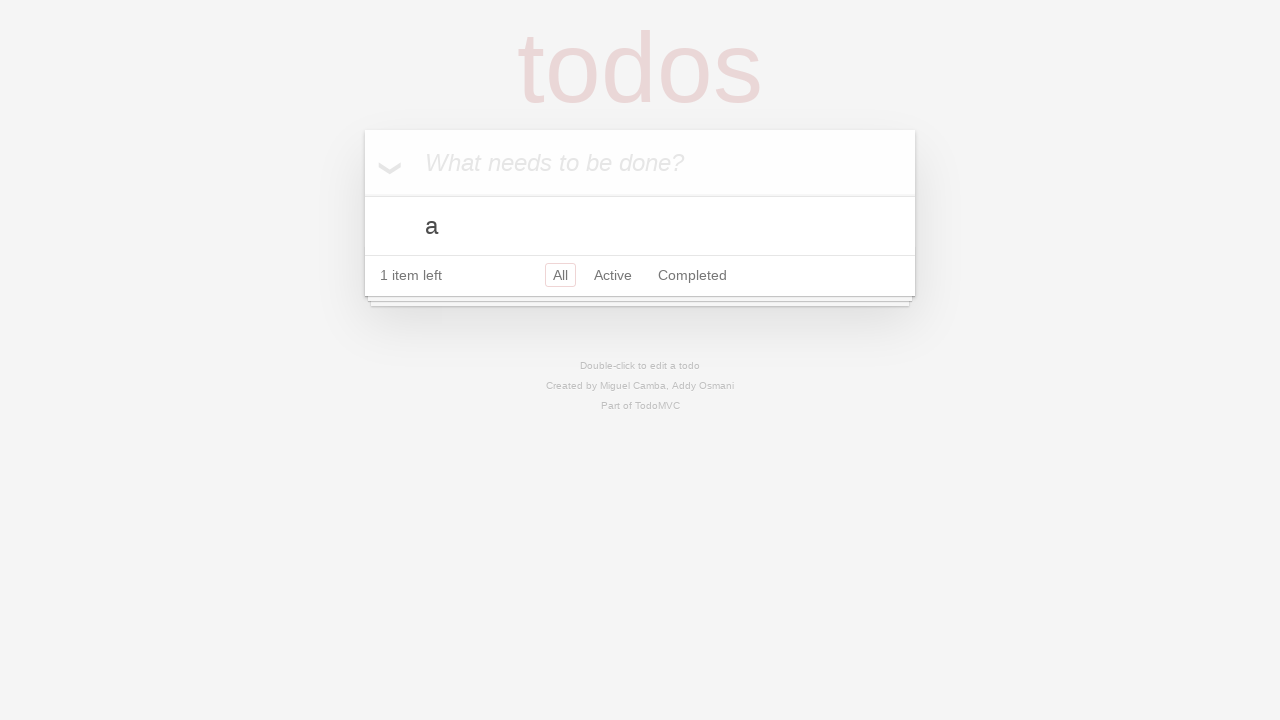

Filled new-todo input field with 'a' on #new-todo
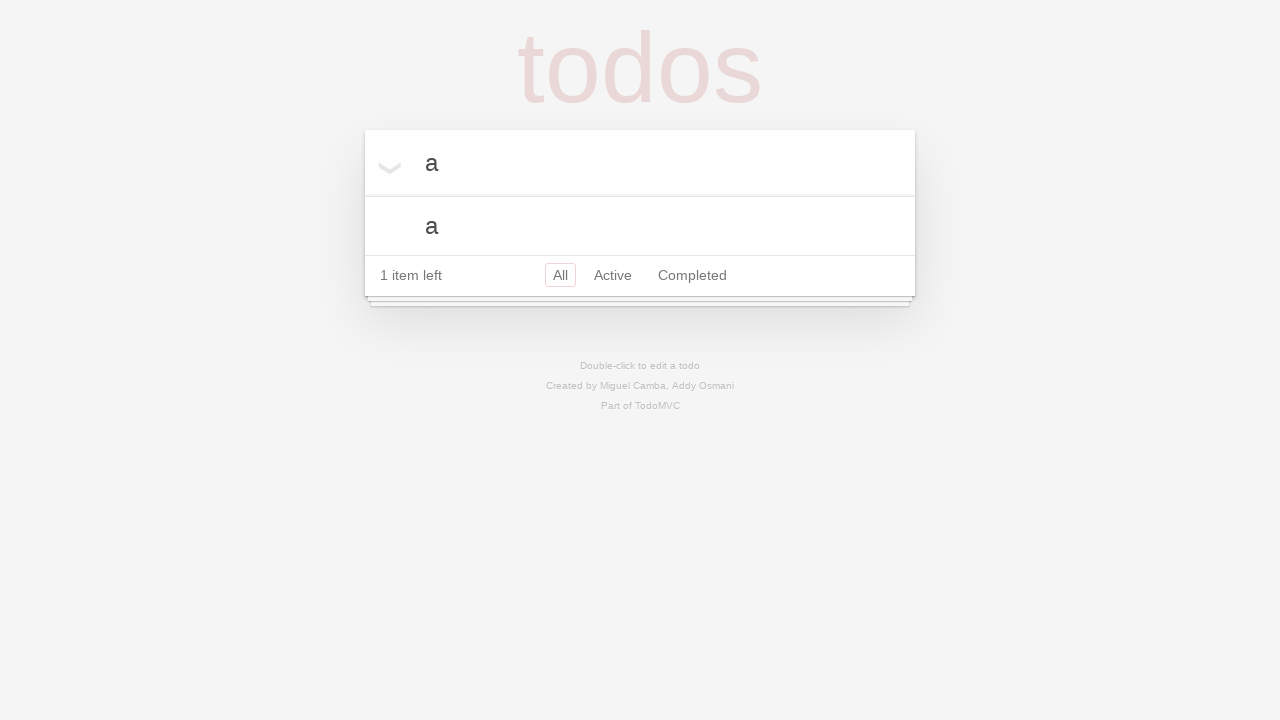

Pressed Enter to add second todo item on #new-todo
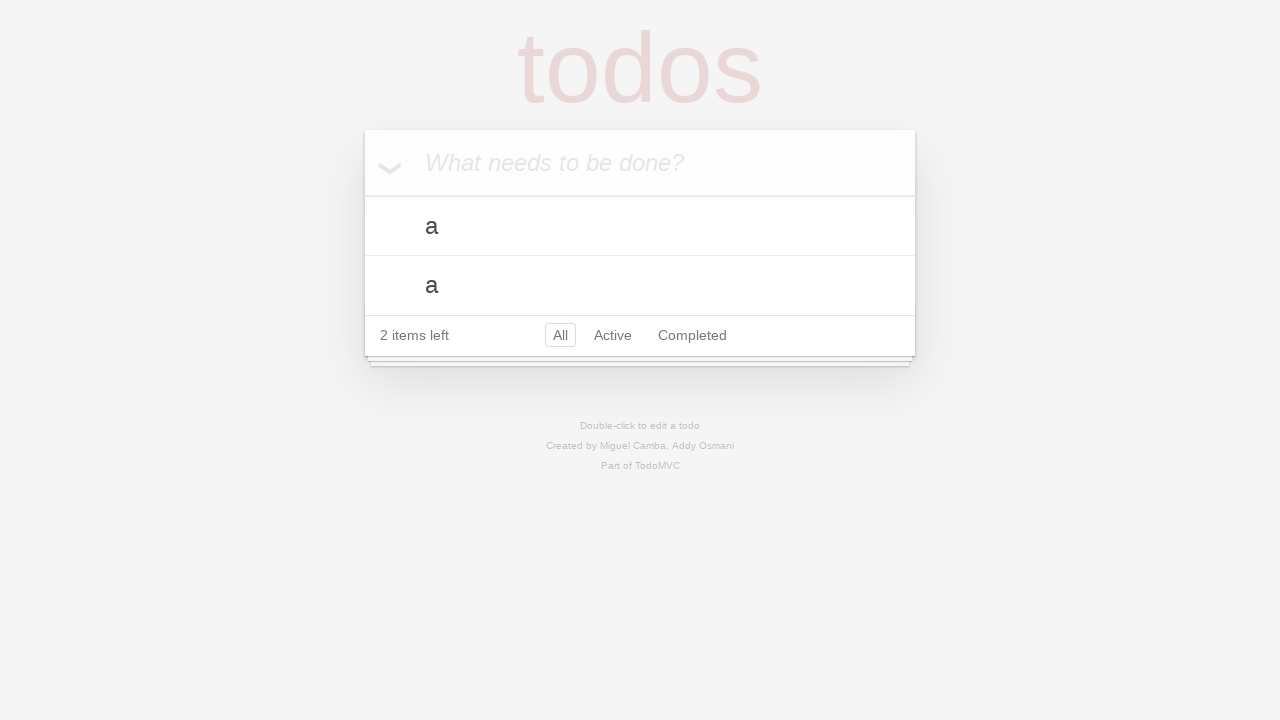

Filled new-todo input field with 'a' on #new-todo
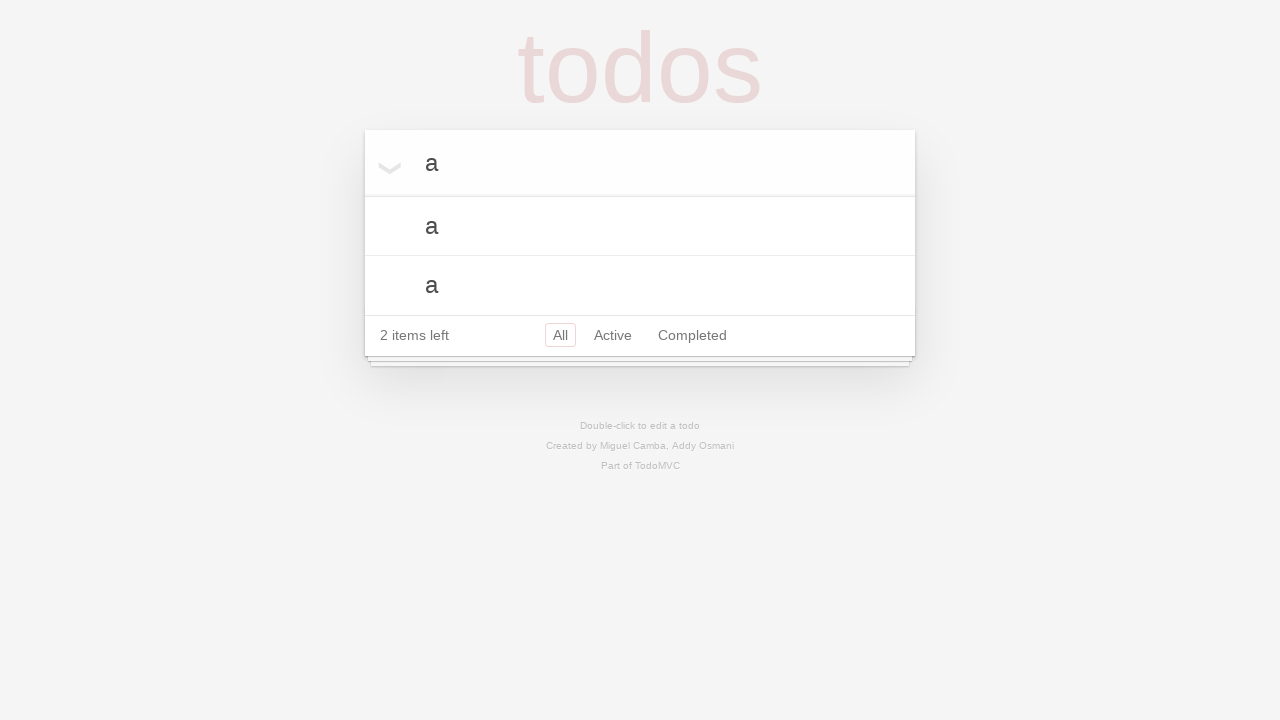

Pressed Enter to add third todo item on #new-todo
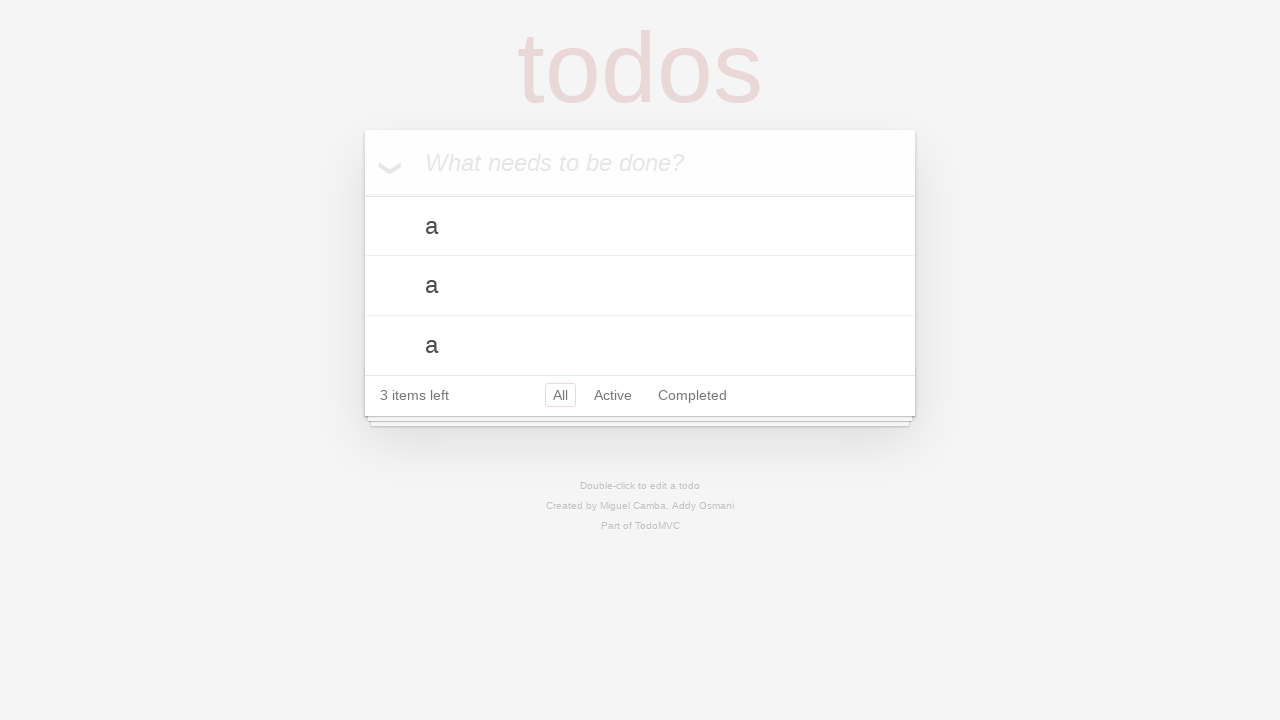

Waited for todo items to appear in the list
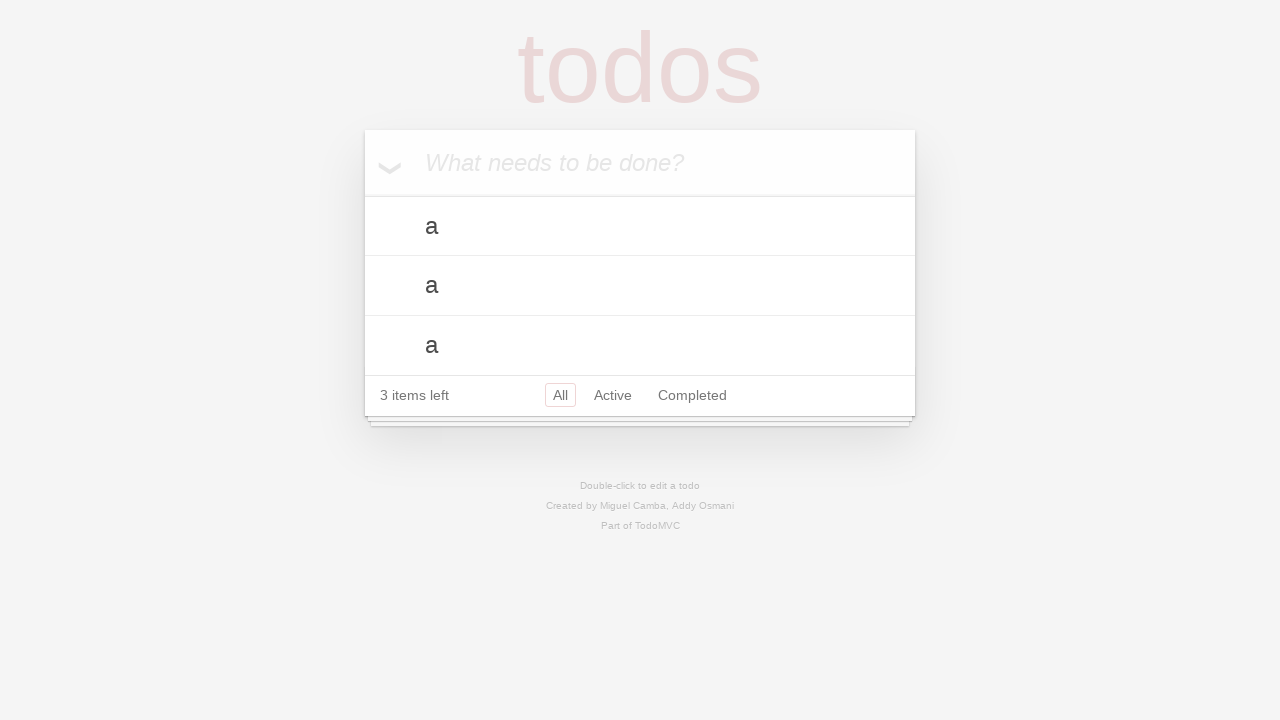

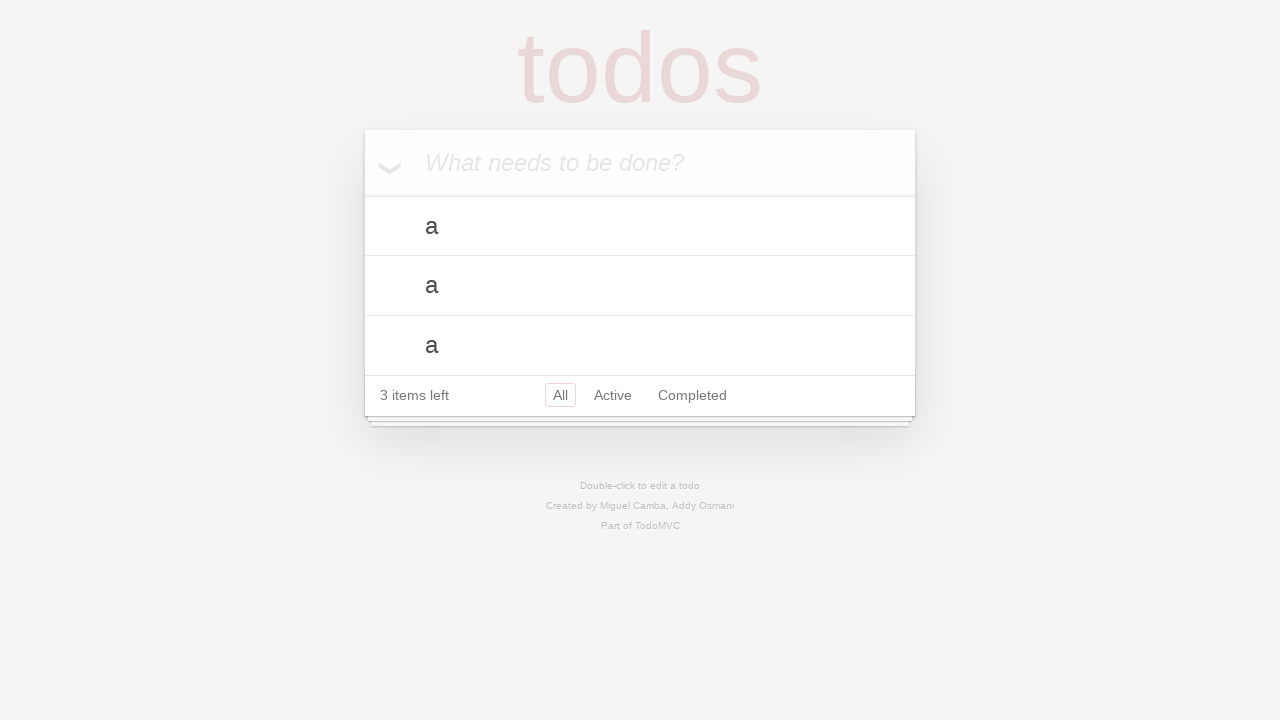